Tests FluentWait functionality by clicking a link to navigate to a wait testing page, clicking a button that triggers an element to appear, and waiting for that element to become visible

Starting URL: https://testeroprogramowania.github.io/selenium/

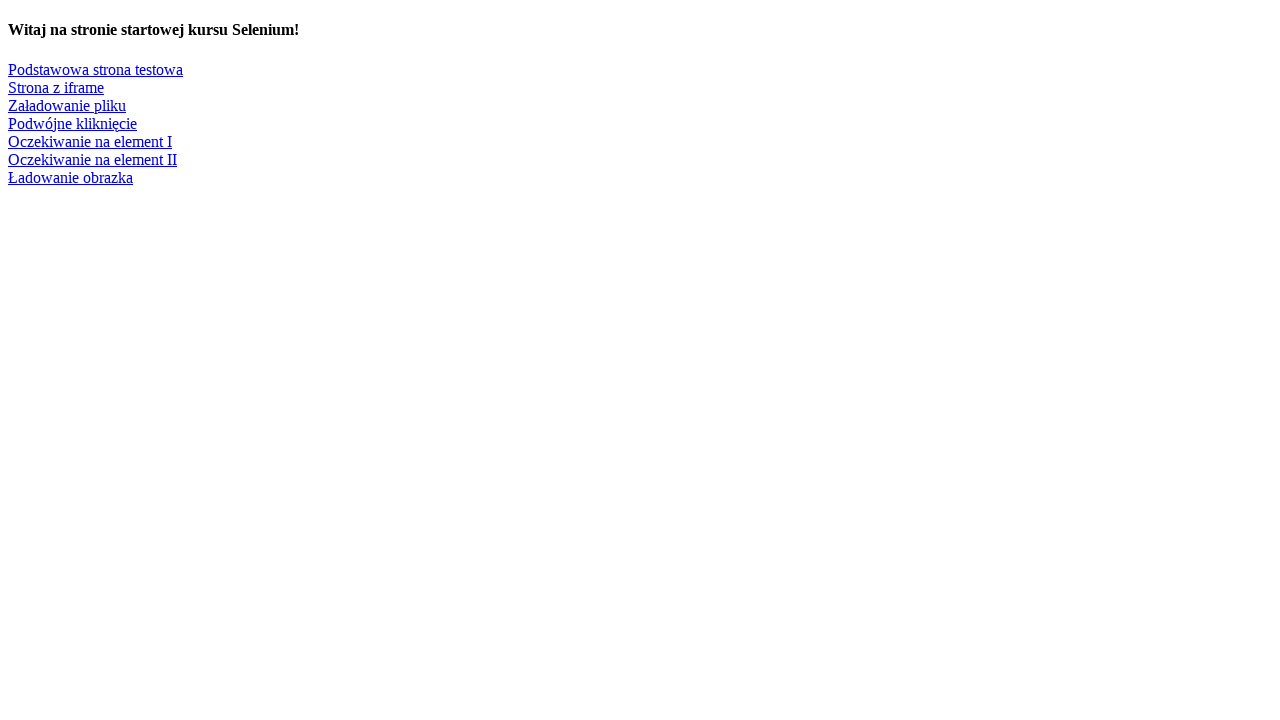

Clicked link to navigate to wait testing page at (90, 141) on text='Oczekiwanie na element I'
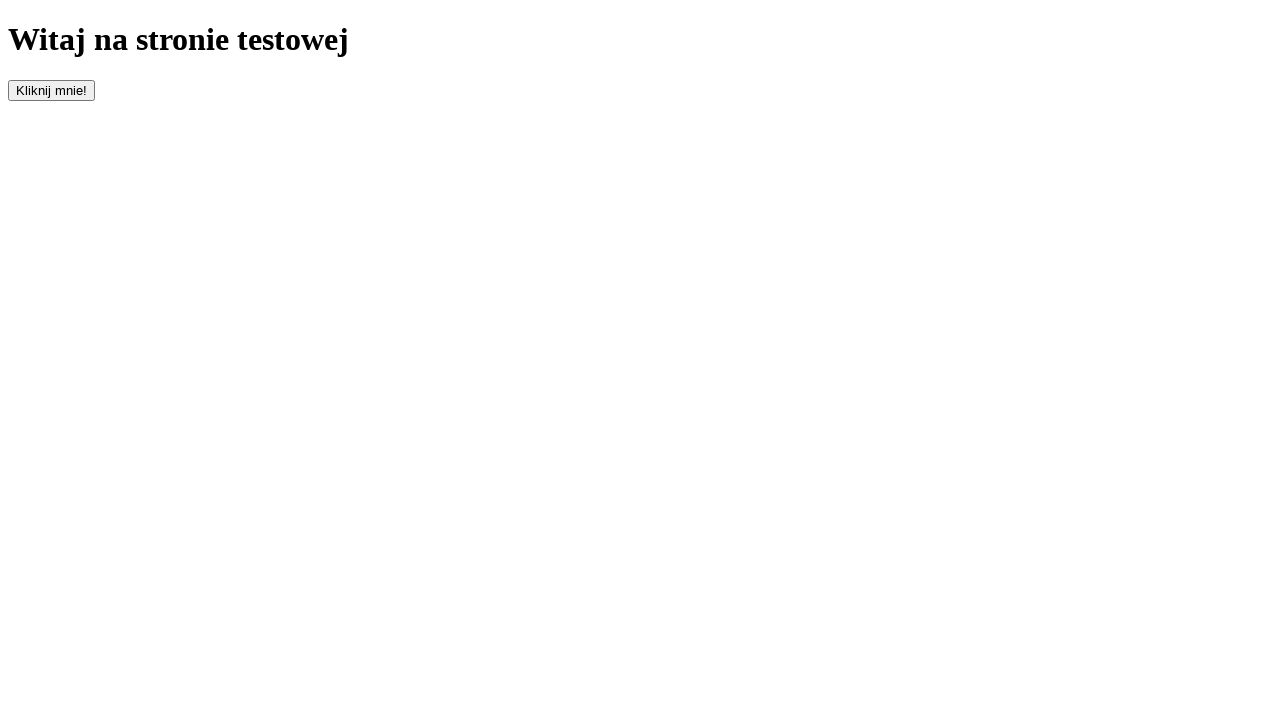

Clicked button that triggers element appearance at (52, 90) on #clickOnMe
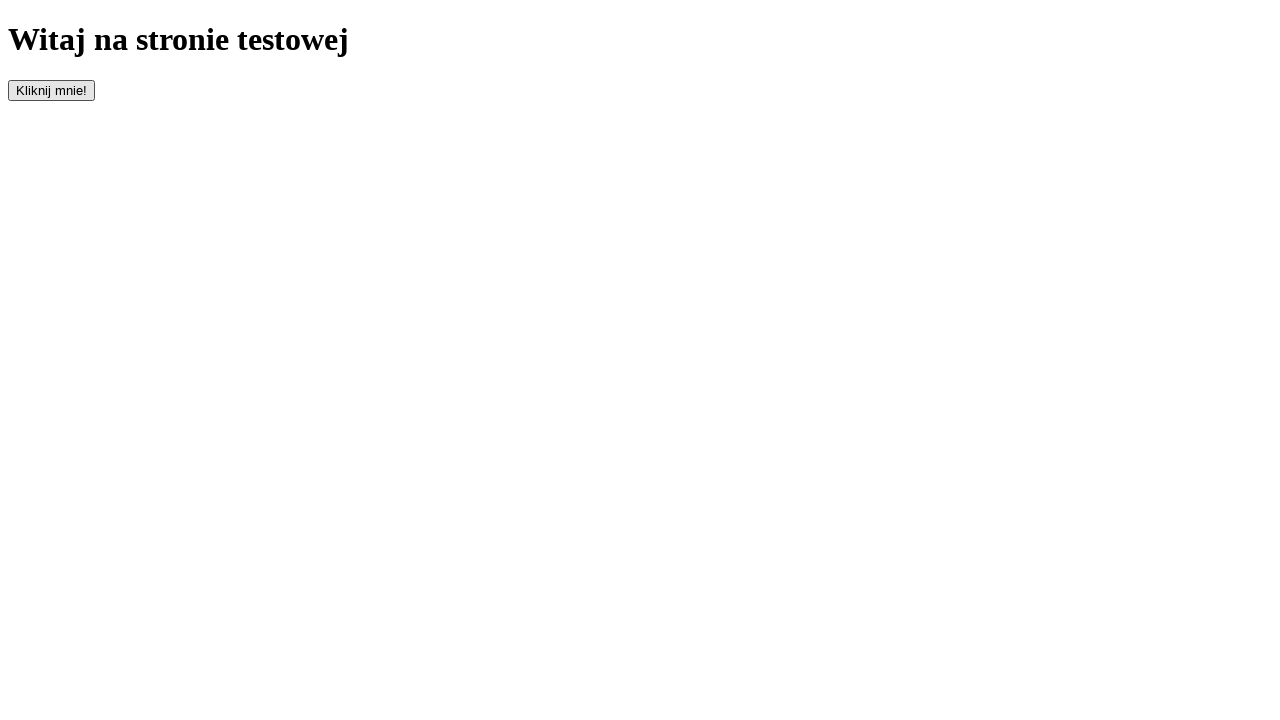

Waited for paragraph element to become visible
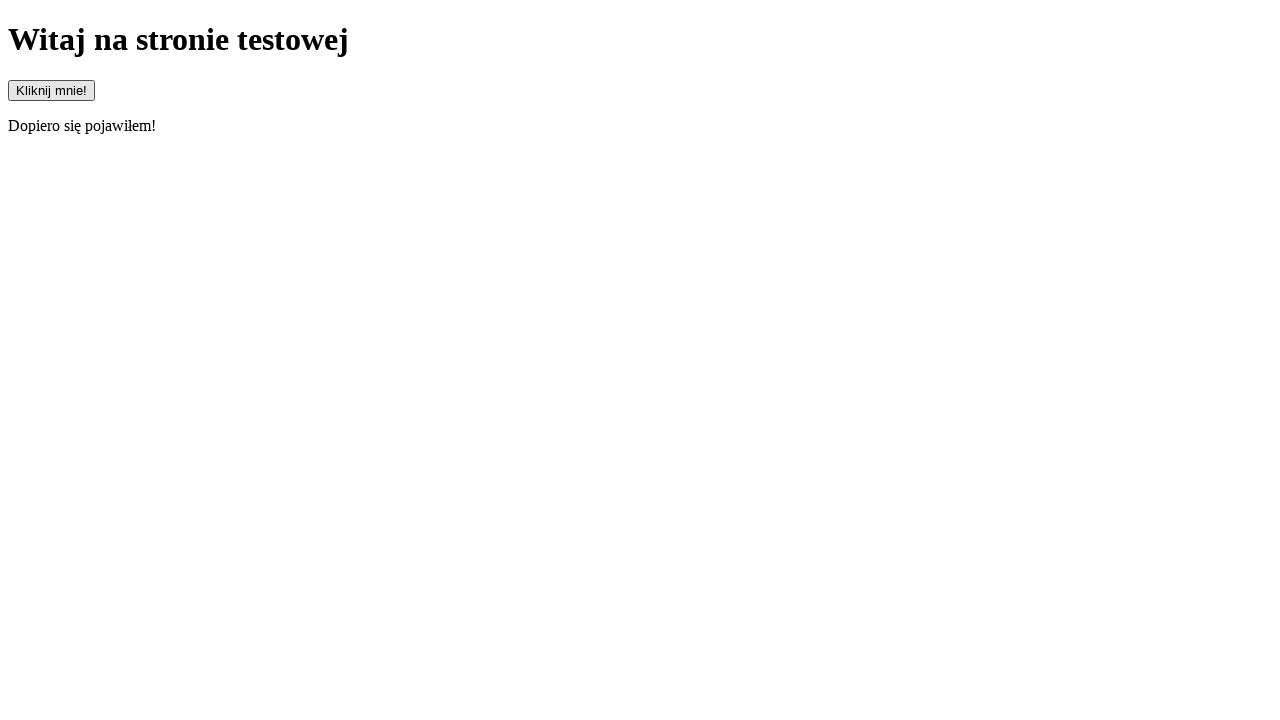

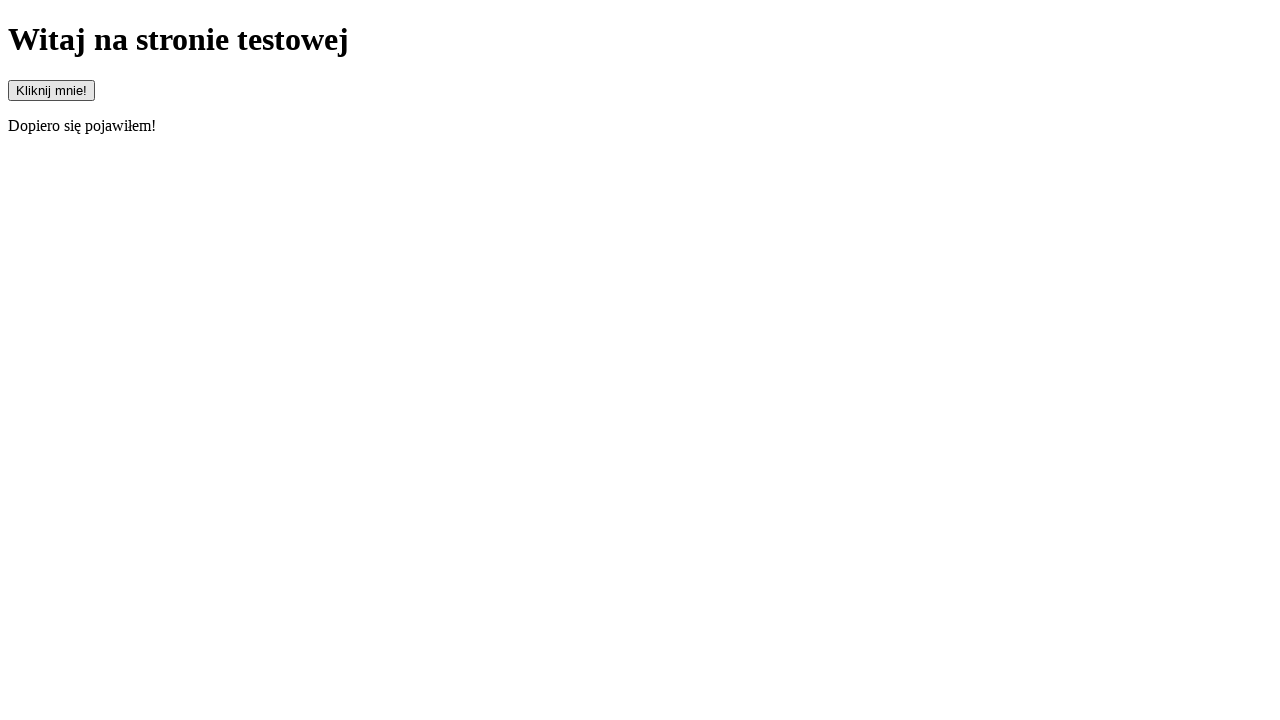